Tests iframe switching and drag-and-drop functionality on jQuery UI demo page by dragging an element to a drop target, then navigating to the selectable demo page.

Starting URL: https://jqueryui.com/droppable/

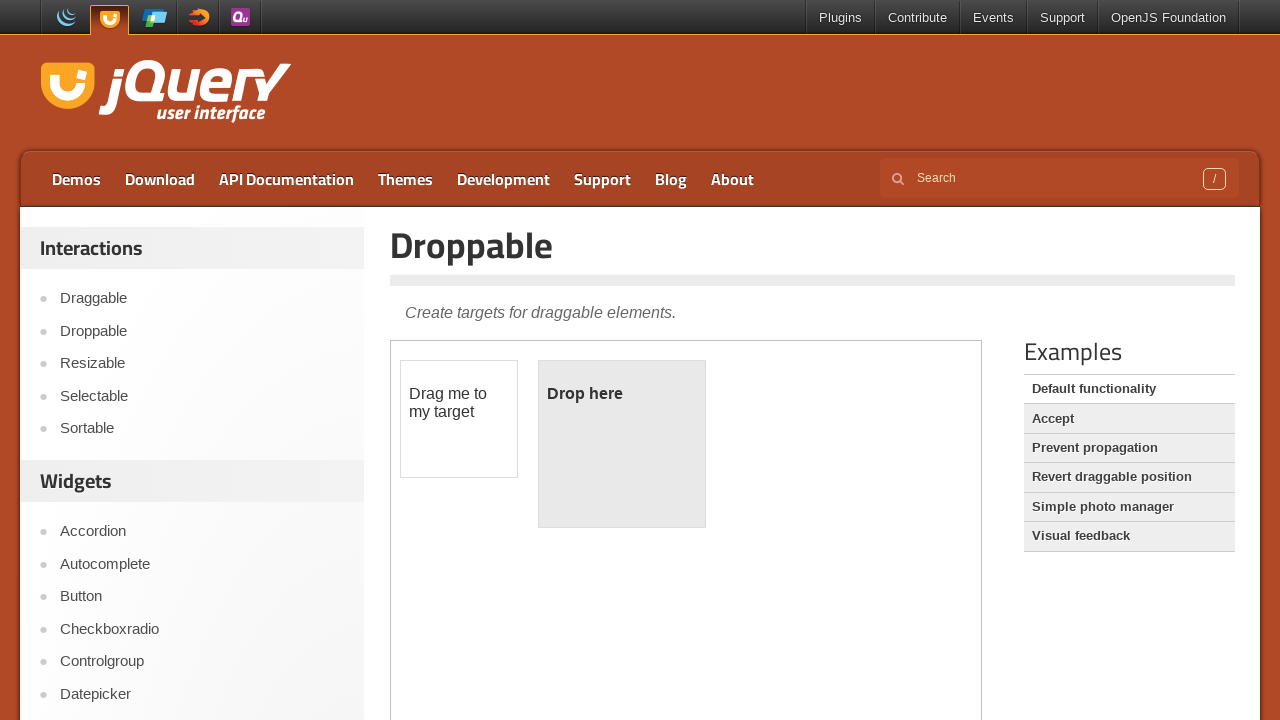

Located the demo iframe
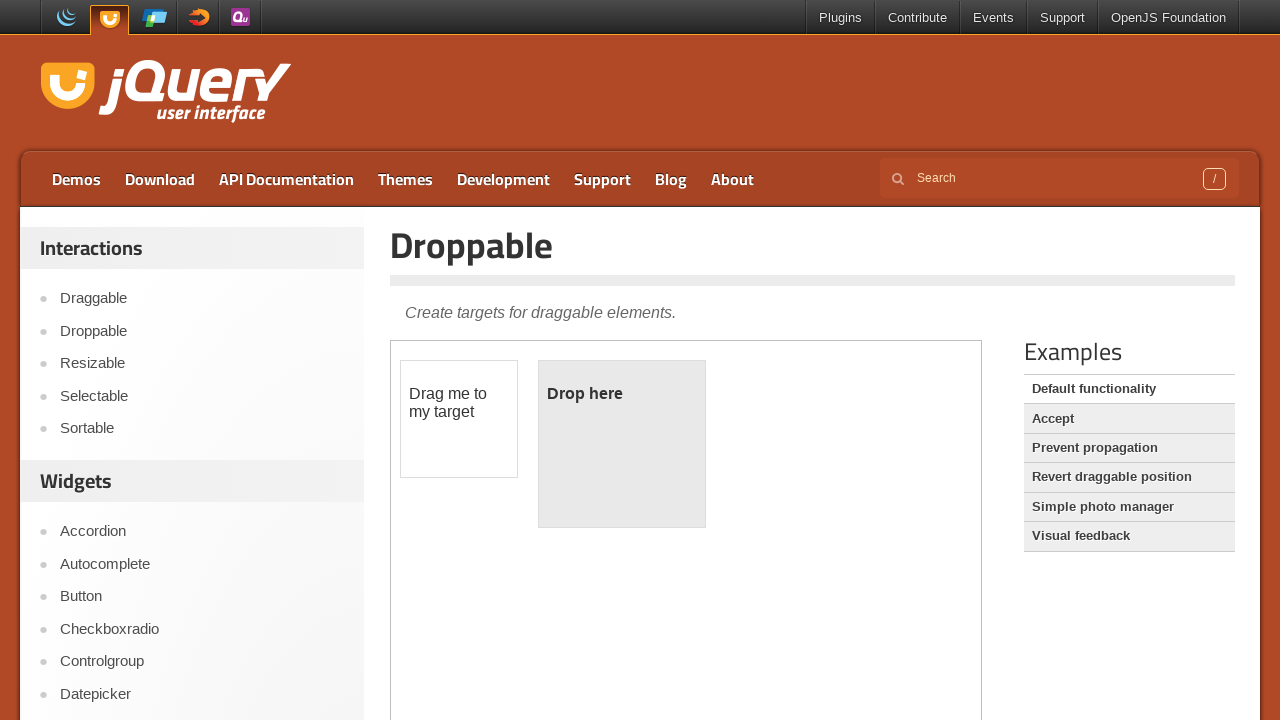

Located the draggable element within iframe
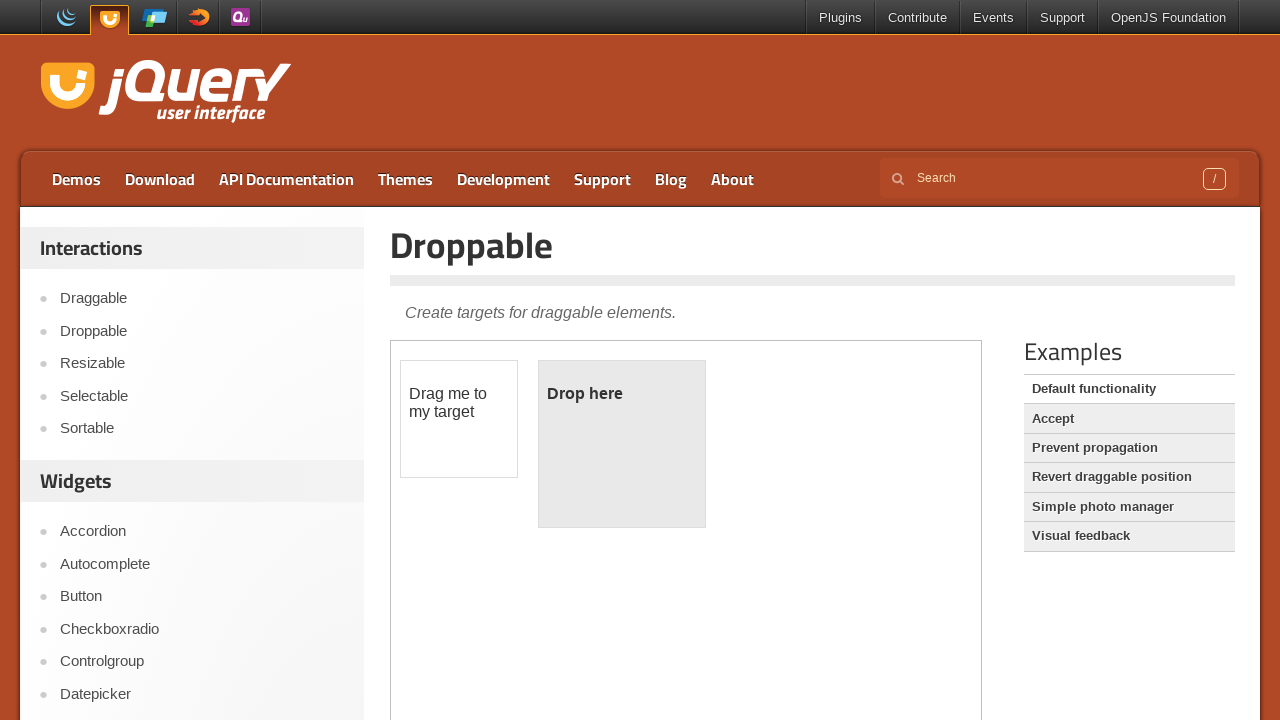

Located the droppable target element within iframe
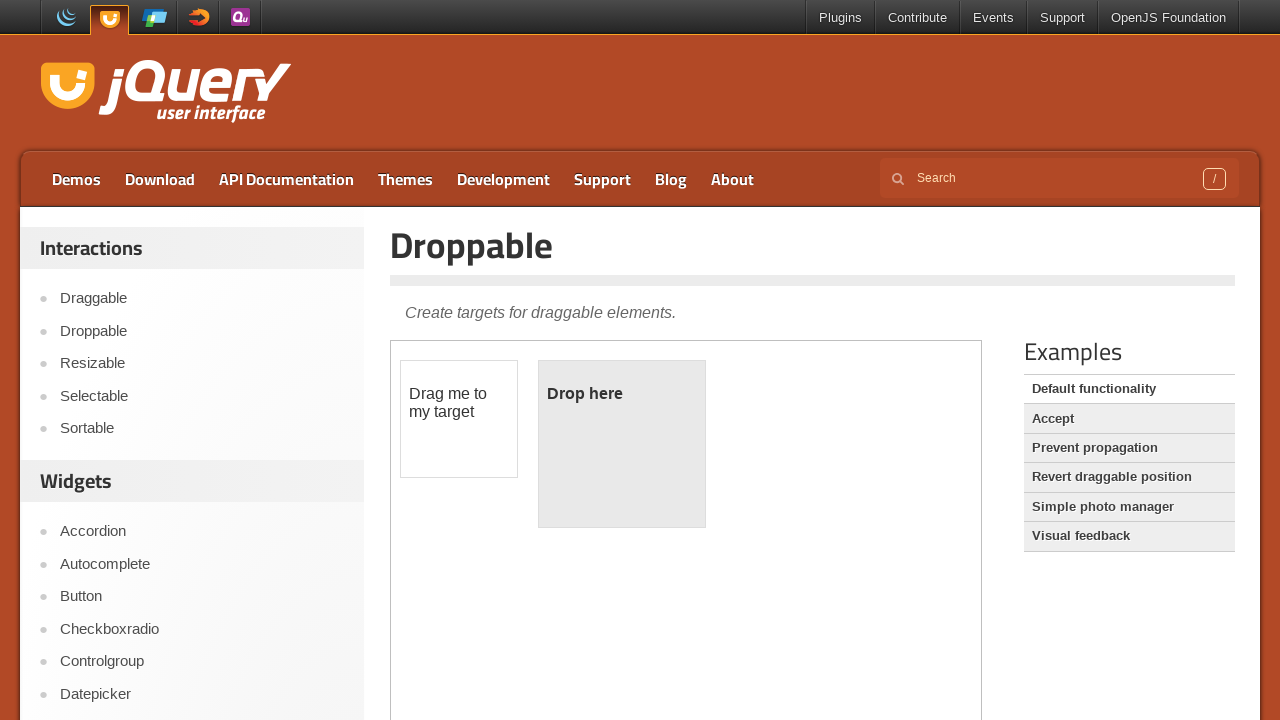

Dragged element to drop target successfully at (622, 444)
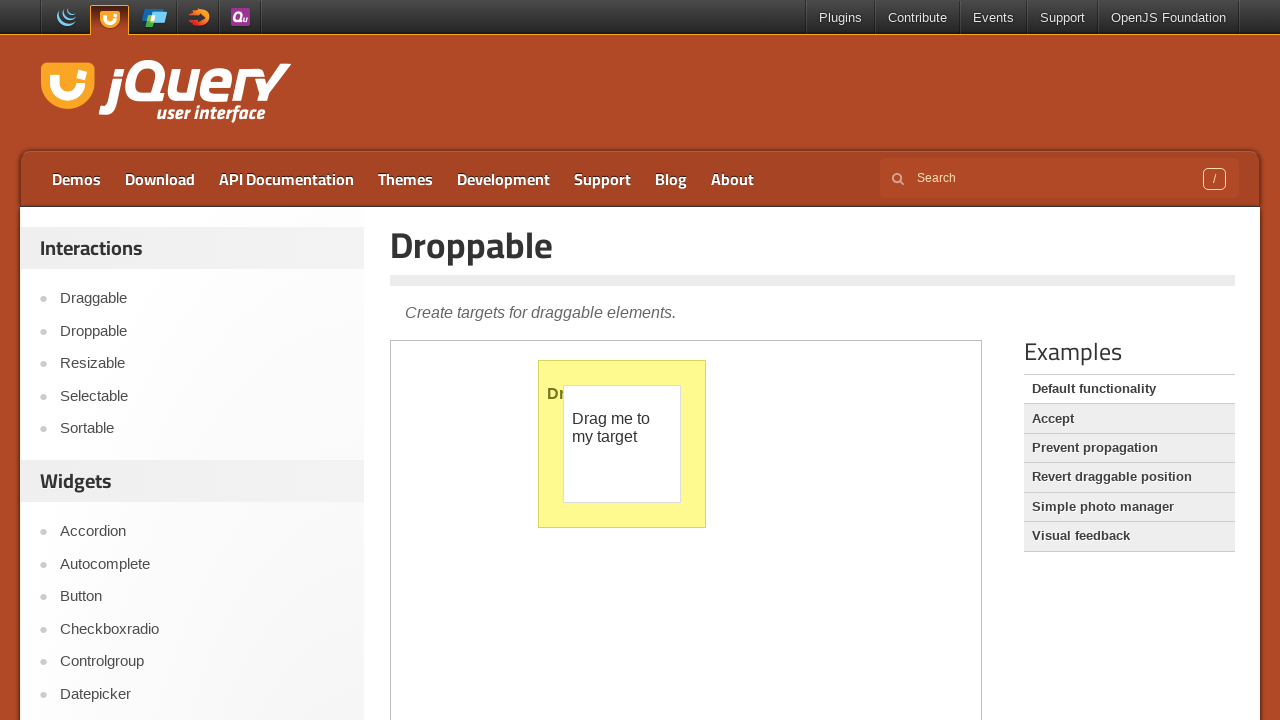

Clicked on the selectable demo link at (202, 396) on a[href='https://jqueryui.com/selectable/']
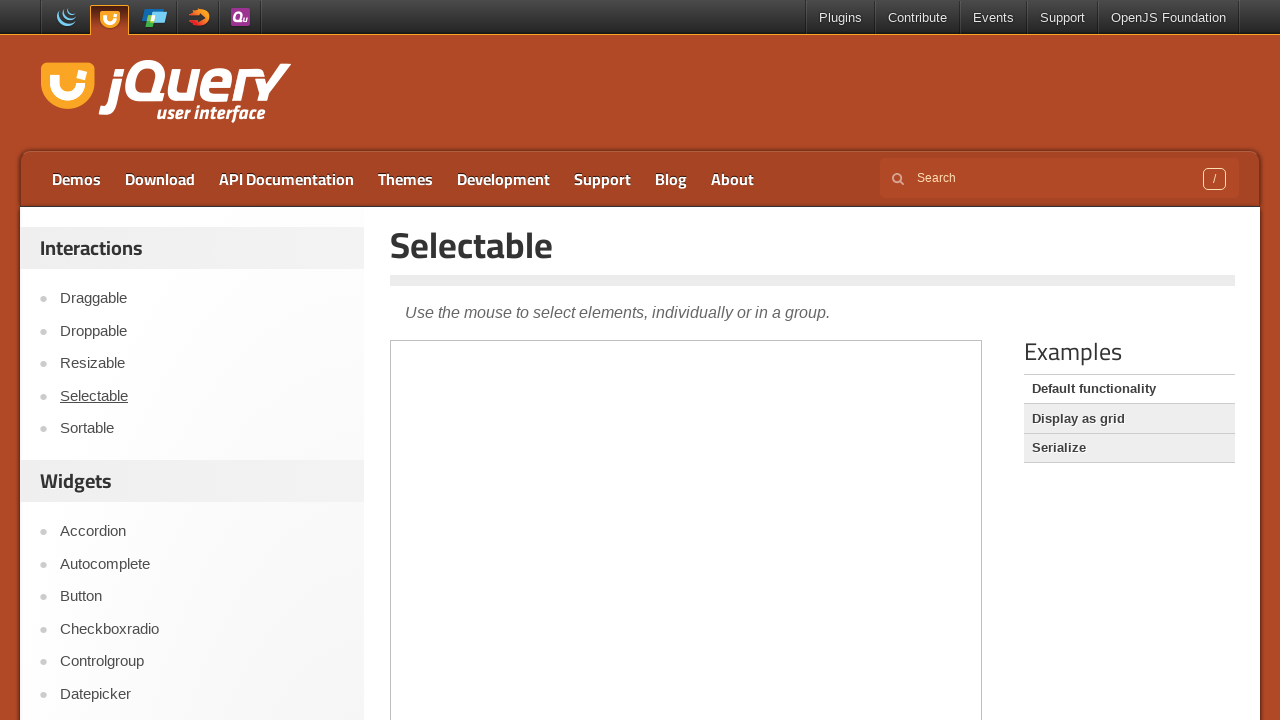

Page navigation to selectable demo completed
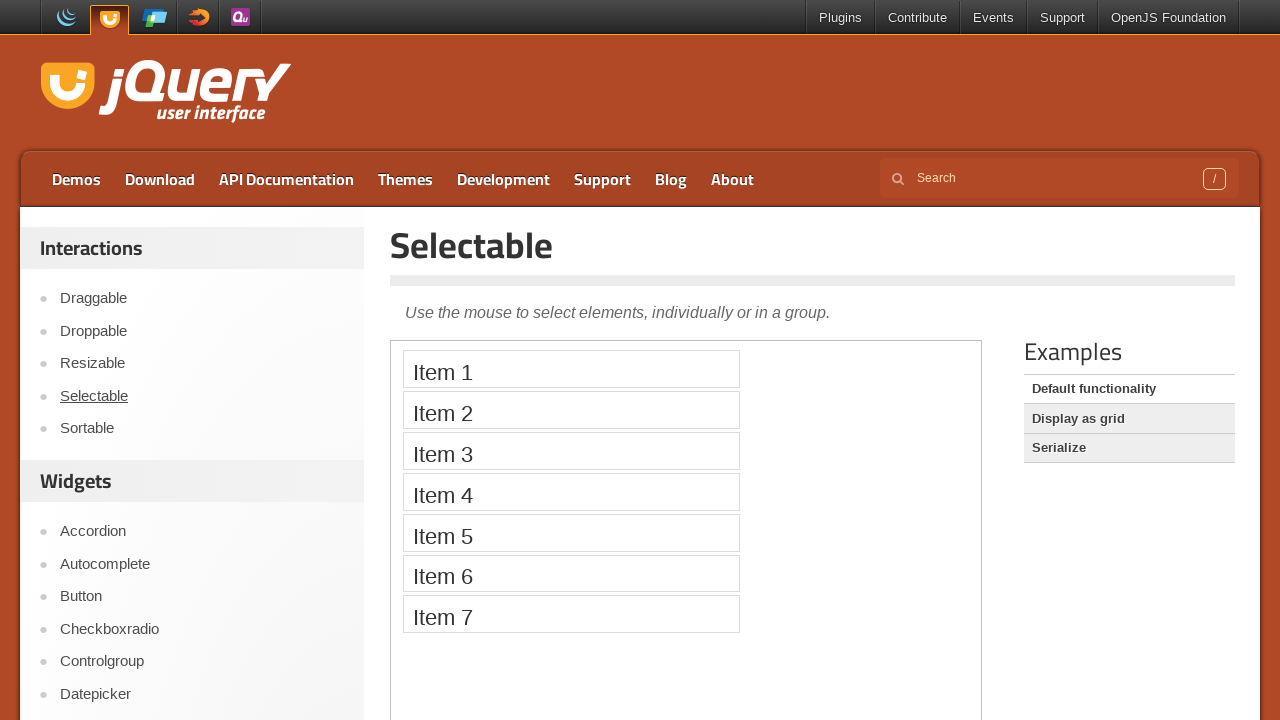

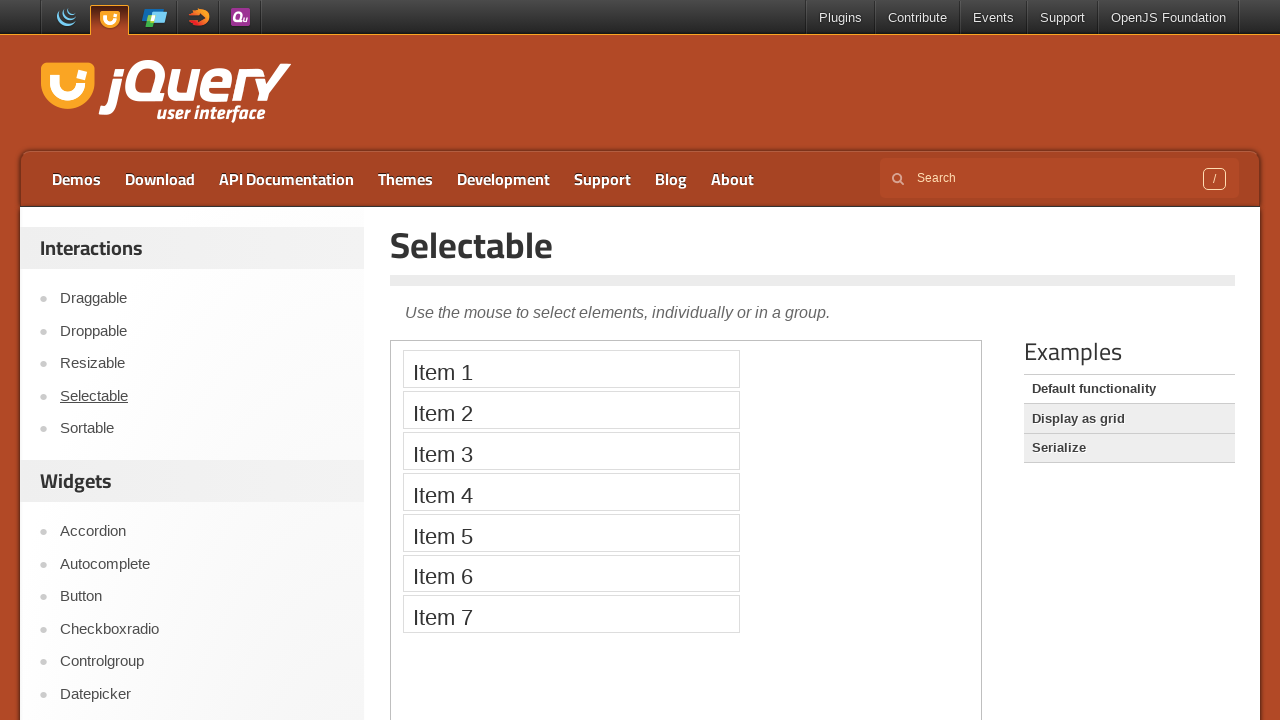